Navigates to Yahoo Mail homepage and maximizes the browser window to verify the page loads successfully.

Starting URL: http://yahoomail.com

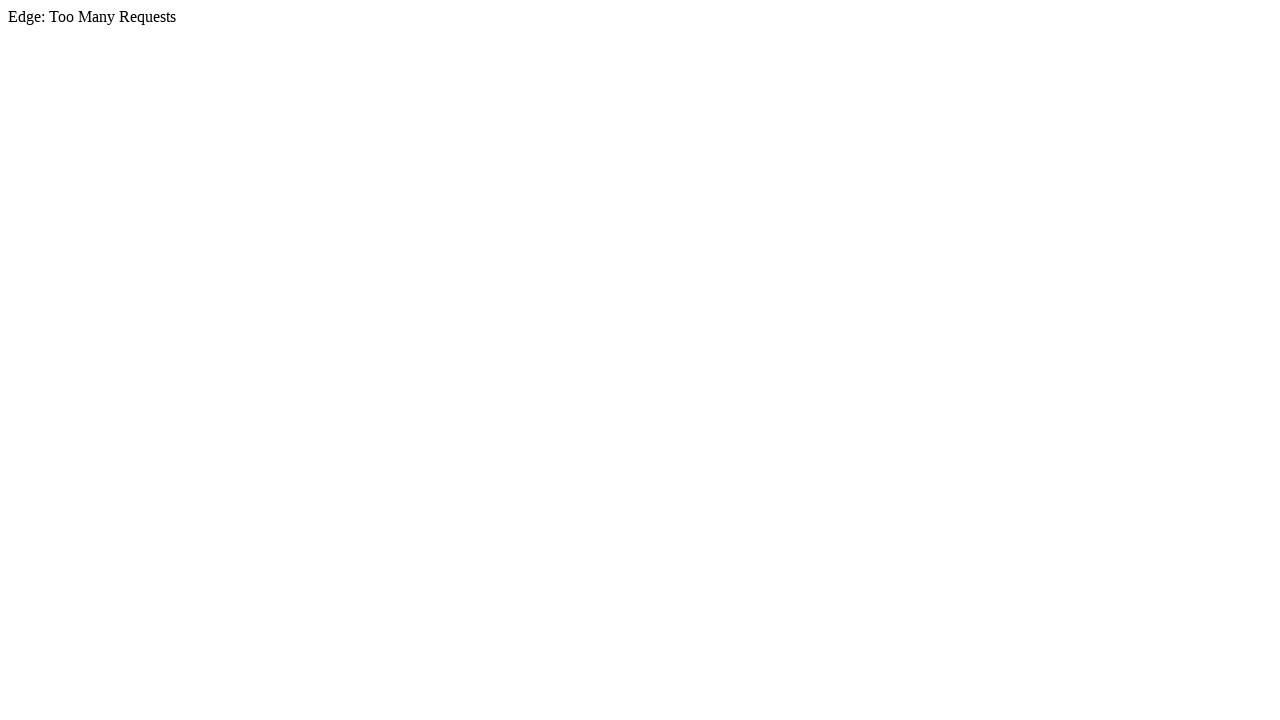

Waited for Yahoo Mail homepage to load (DOM content loaded)
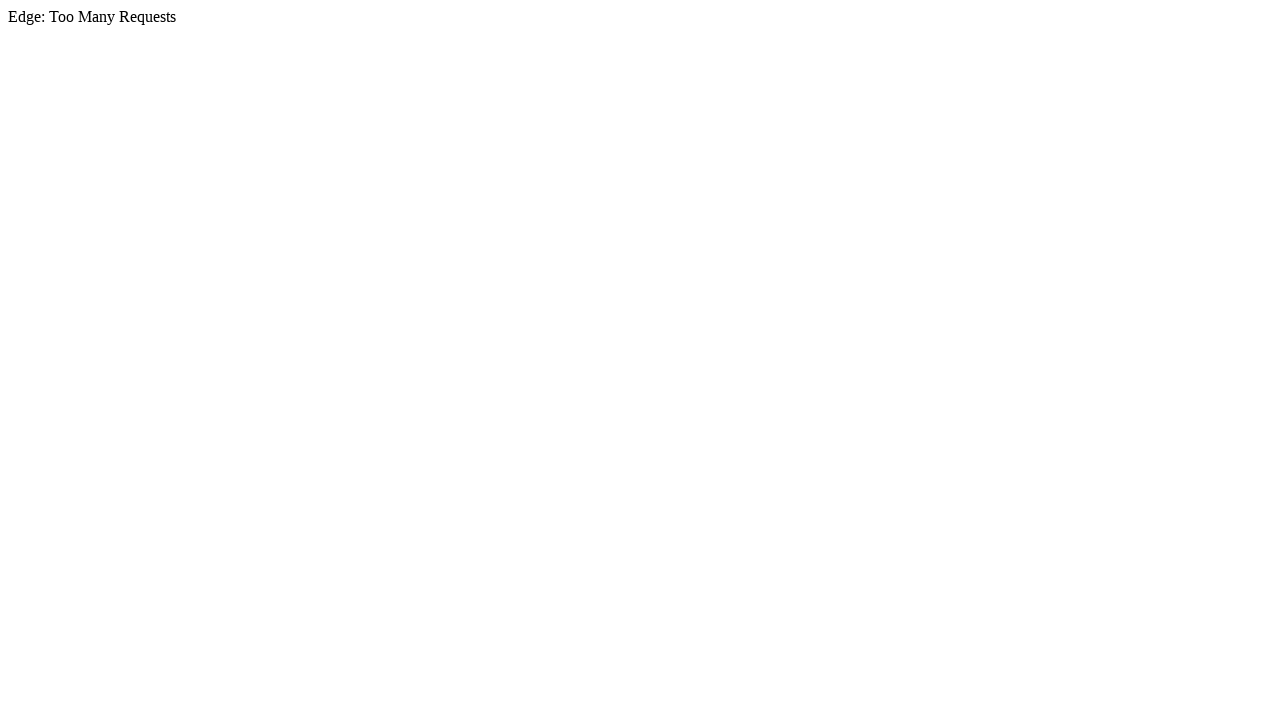

Maximized browser window to 1920x1080
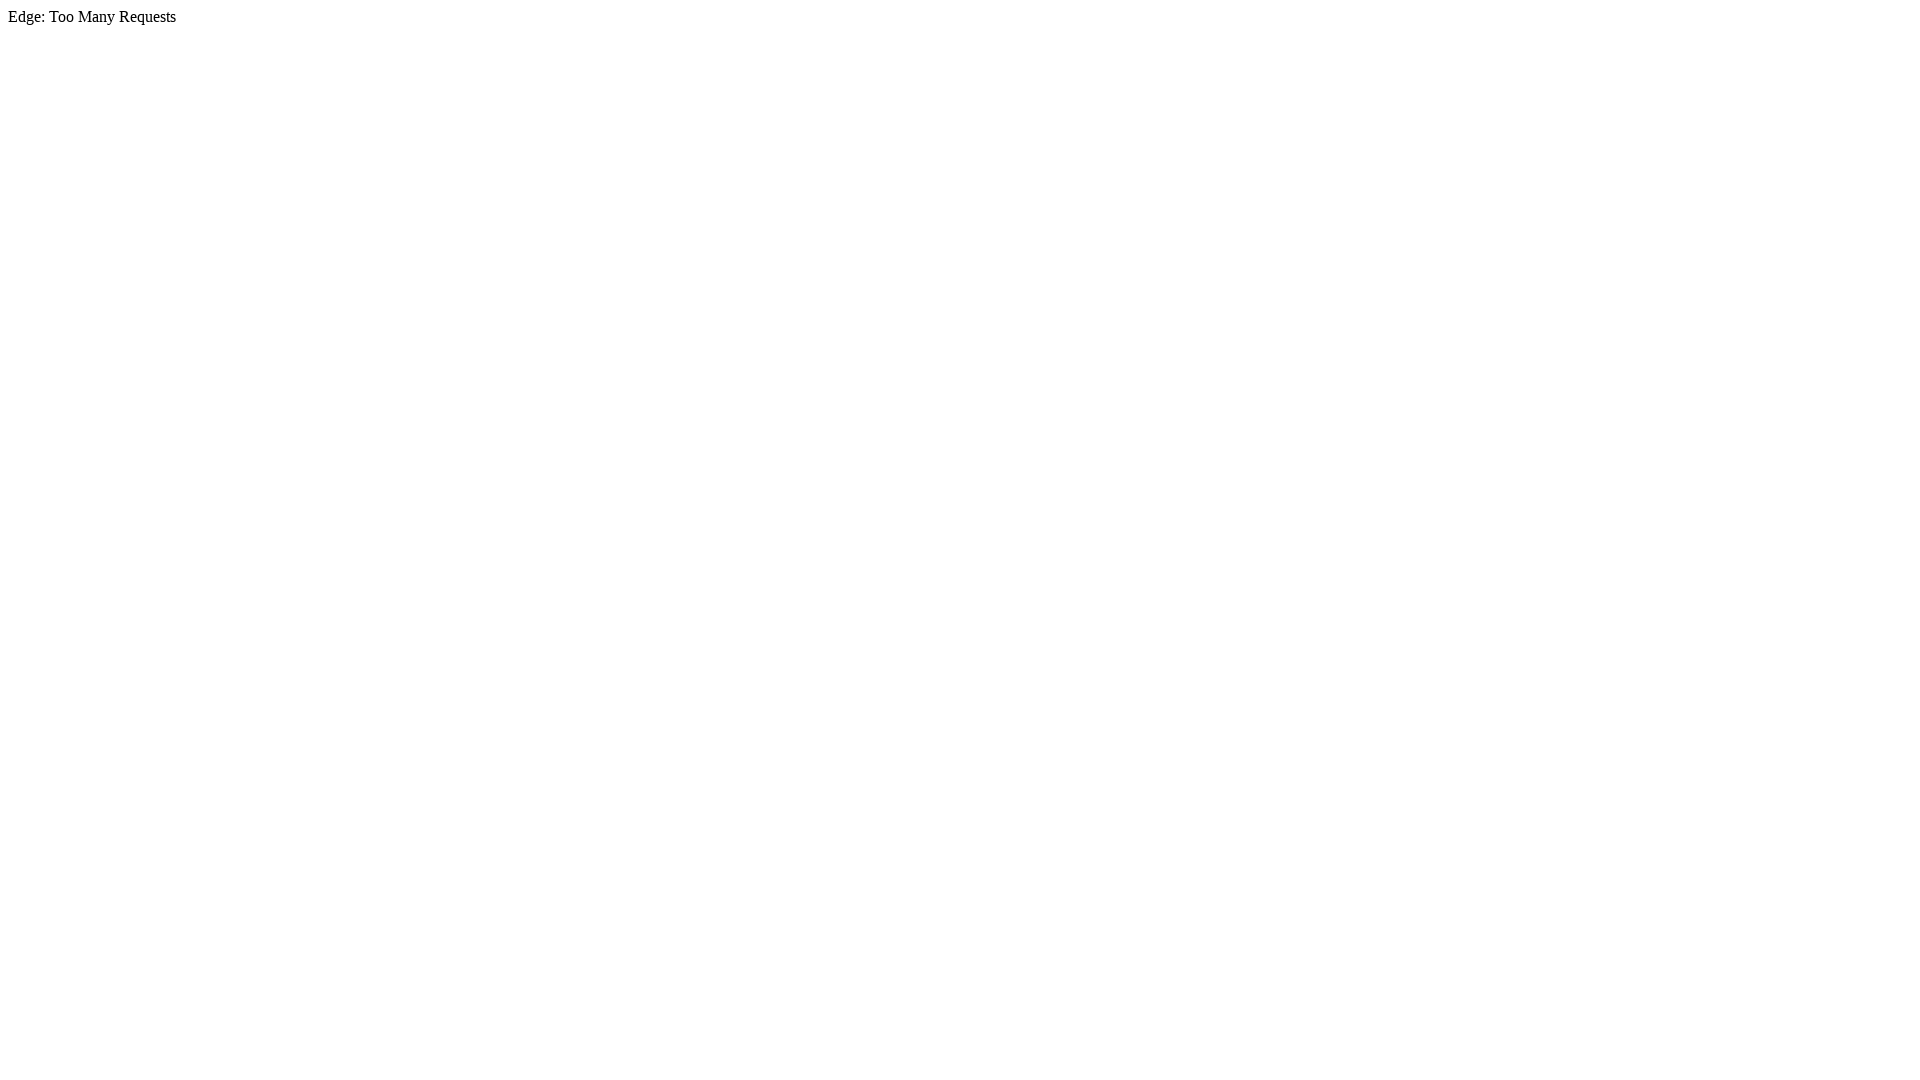

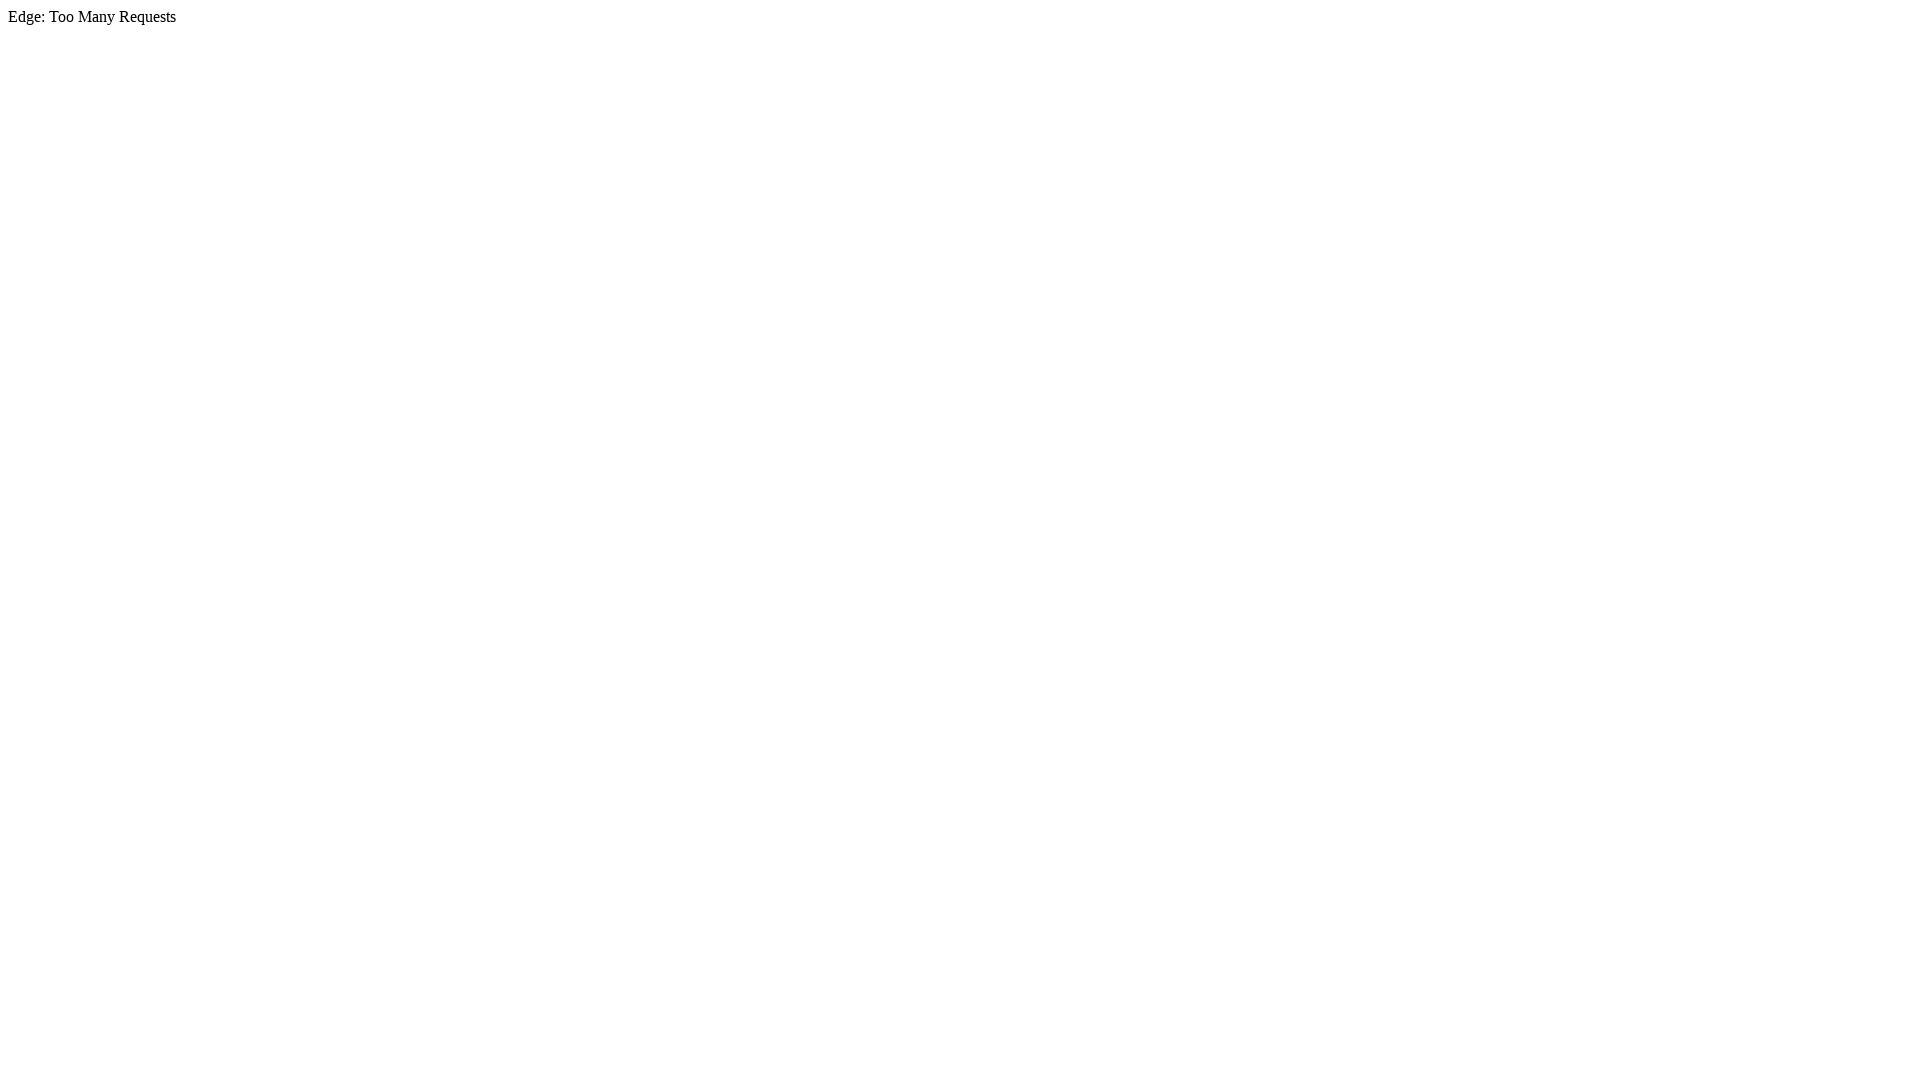